Tests the Text Input functionality on UI Testing Playground by navigating to the text input page, entering text, and clicking a button to update its label

Starting URL: http://uitestingplayground.com/home

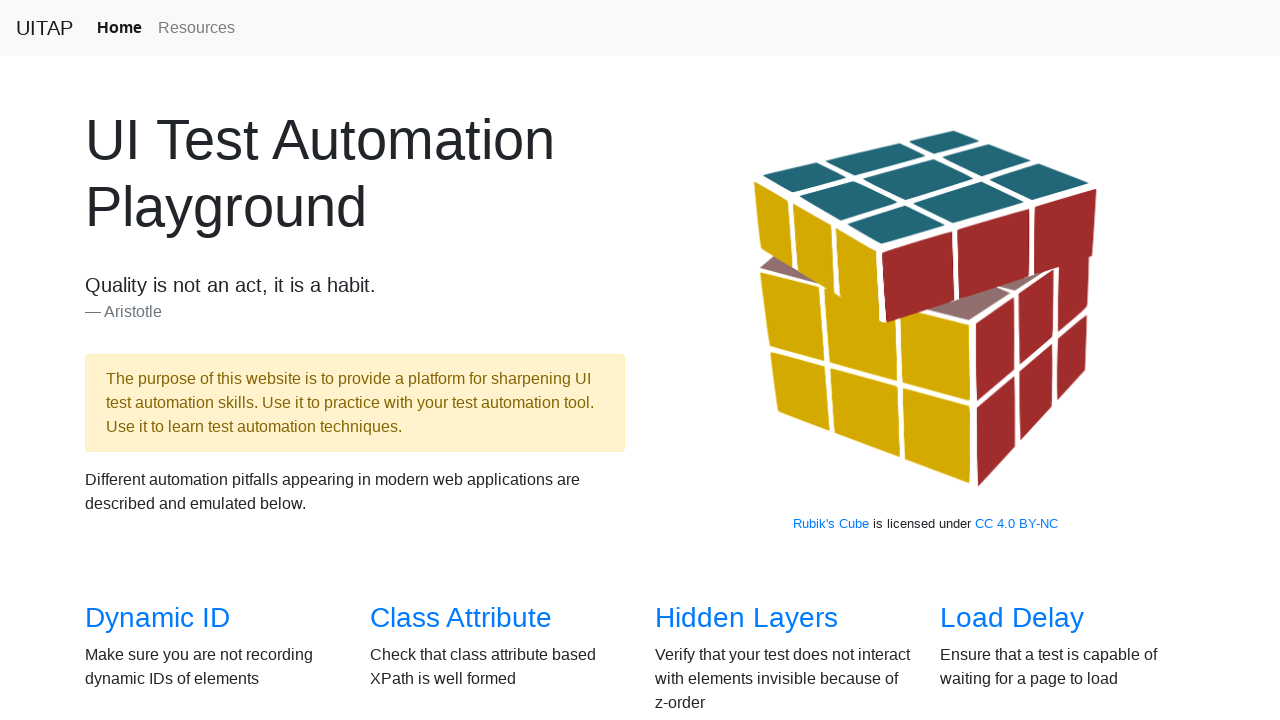

Clicked on the Text Input link in the overview section at (1002, 360) on section#overview a:has-text('Text Input')
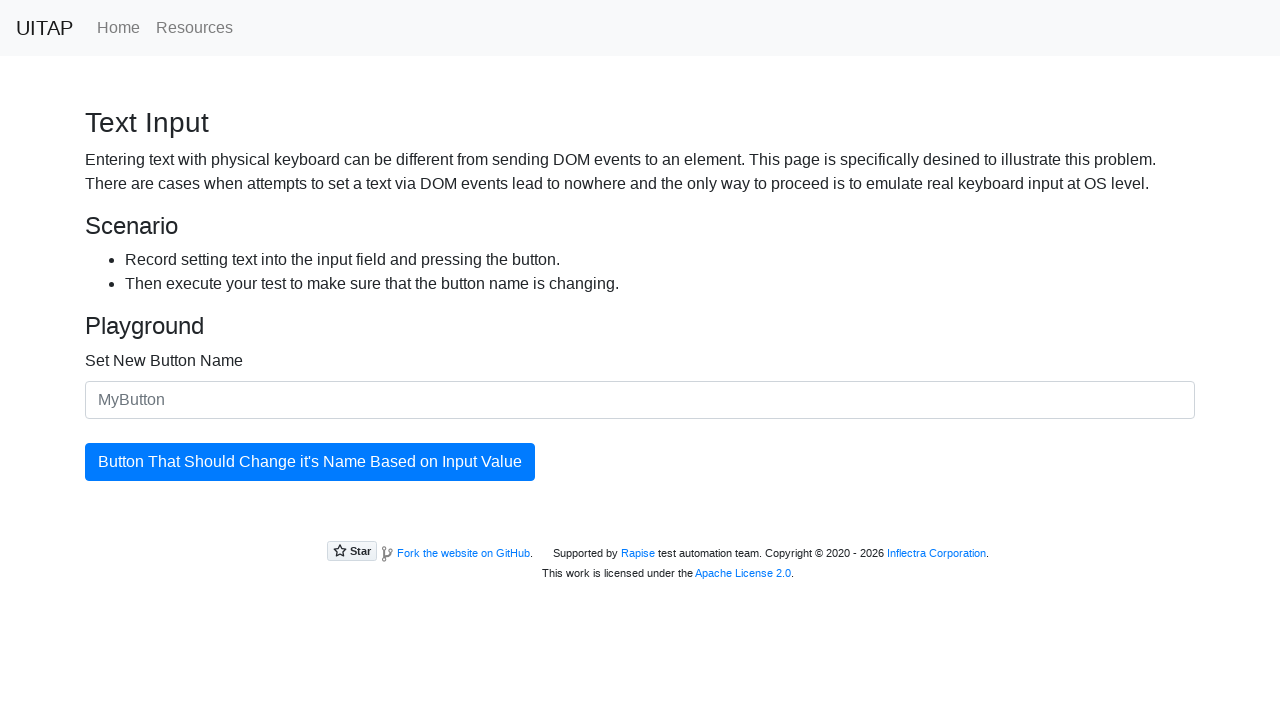

Text input page loaded and input field appeared
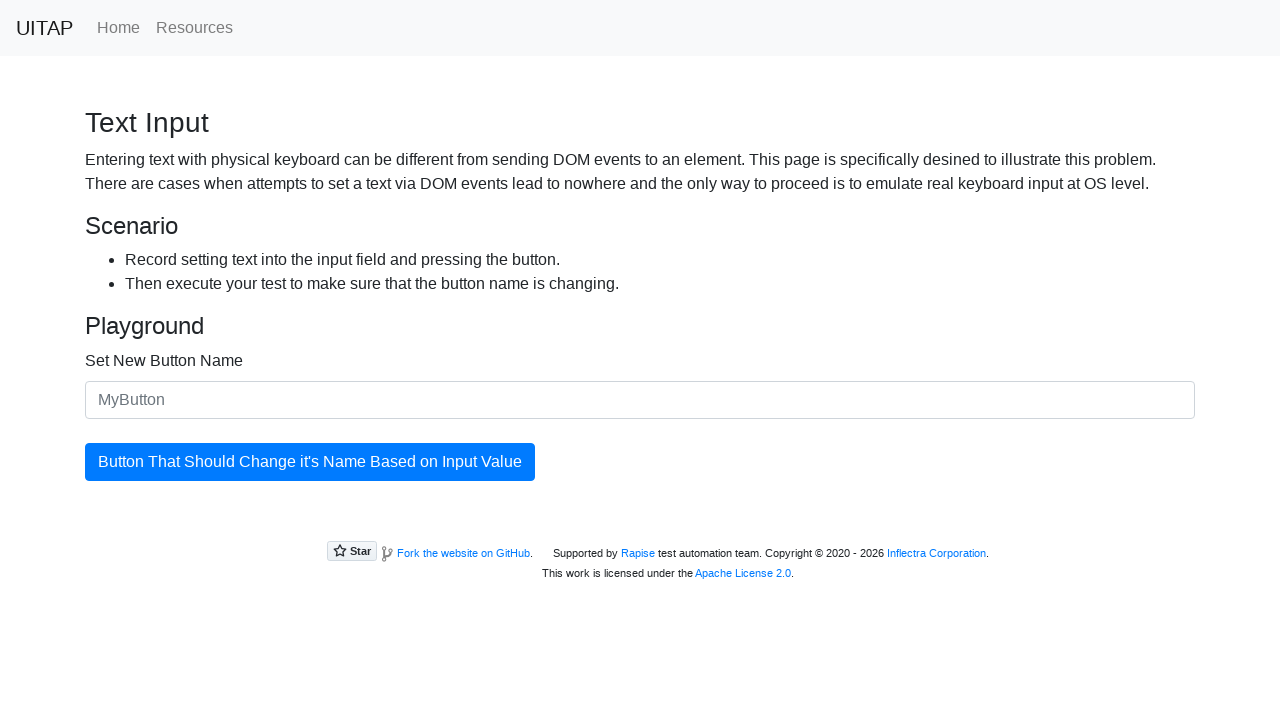

Filled the text input field with 'New Name' on input#newButtonName
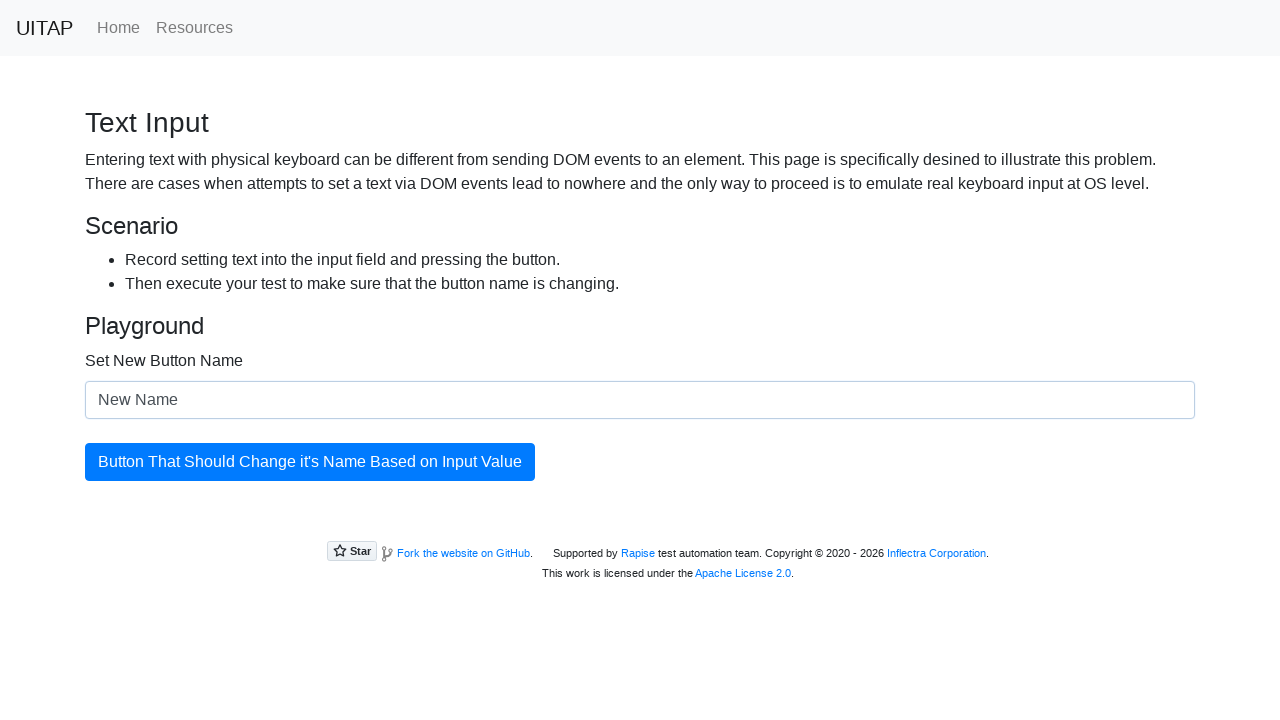

Clicked the updating button to apply the new button name at (310, 462) on button#updatingButton
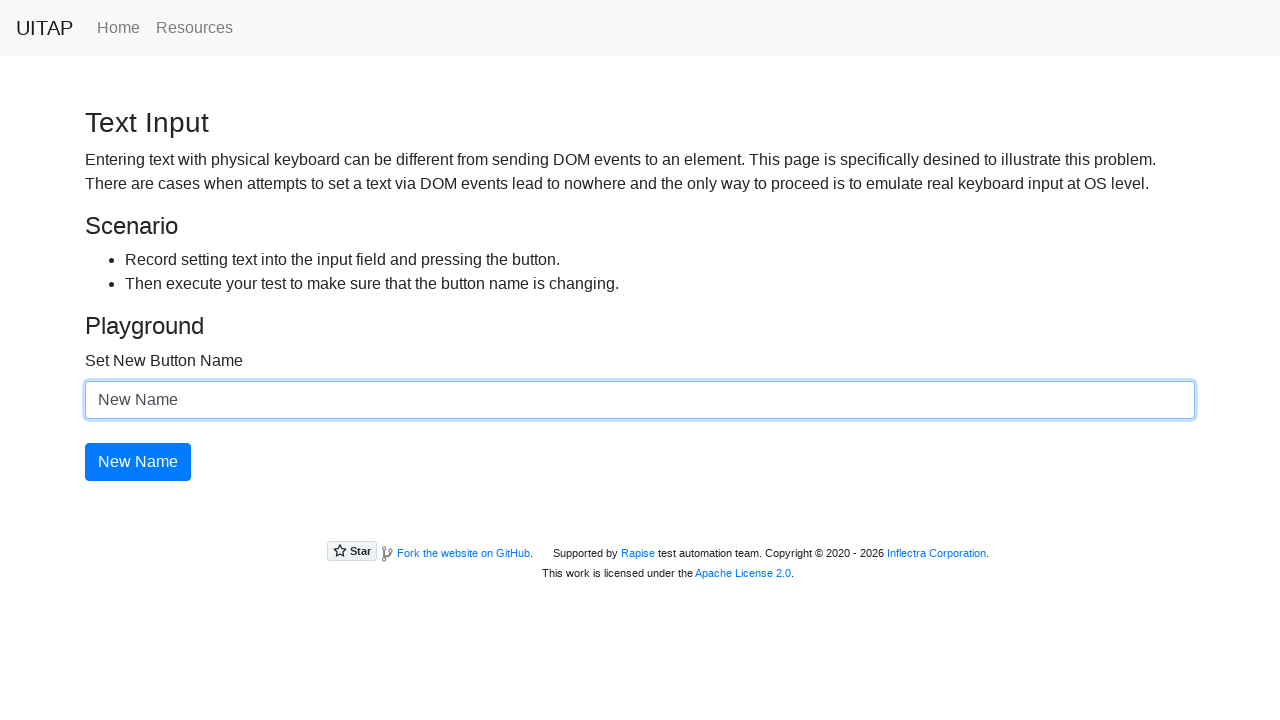

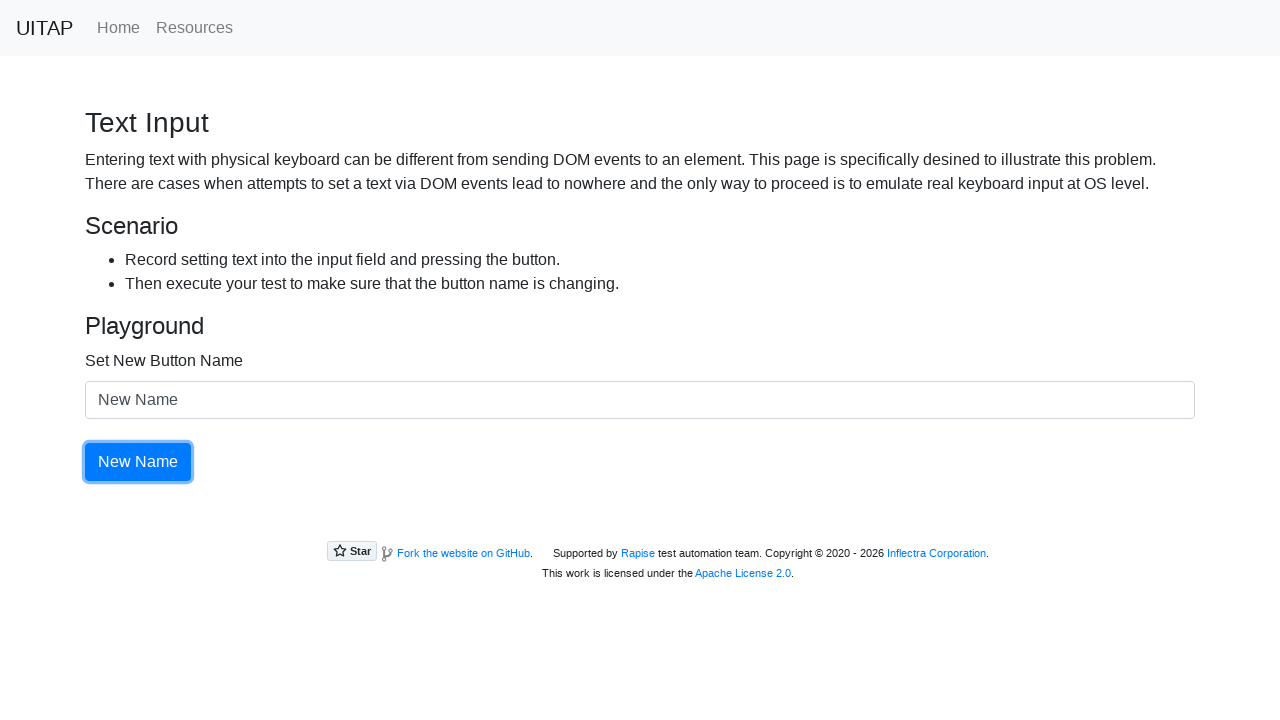